Navigates to the Top List page and verifies there are 25 languages in the table

Starting URL: http://www.99-bottles-of-beer.net/

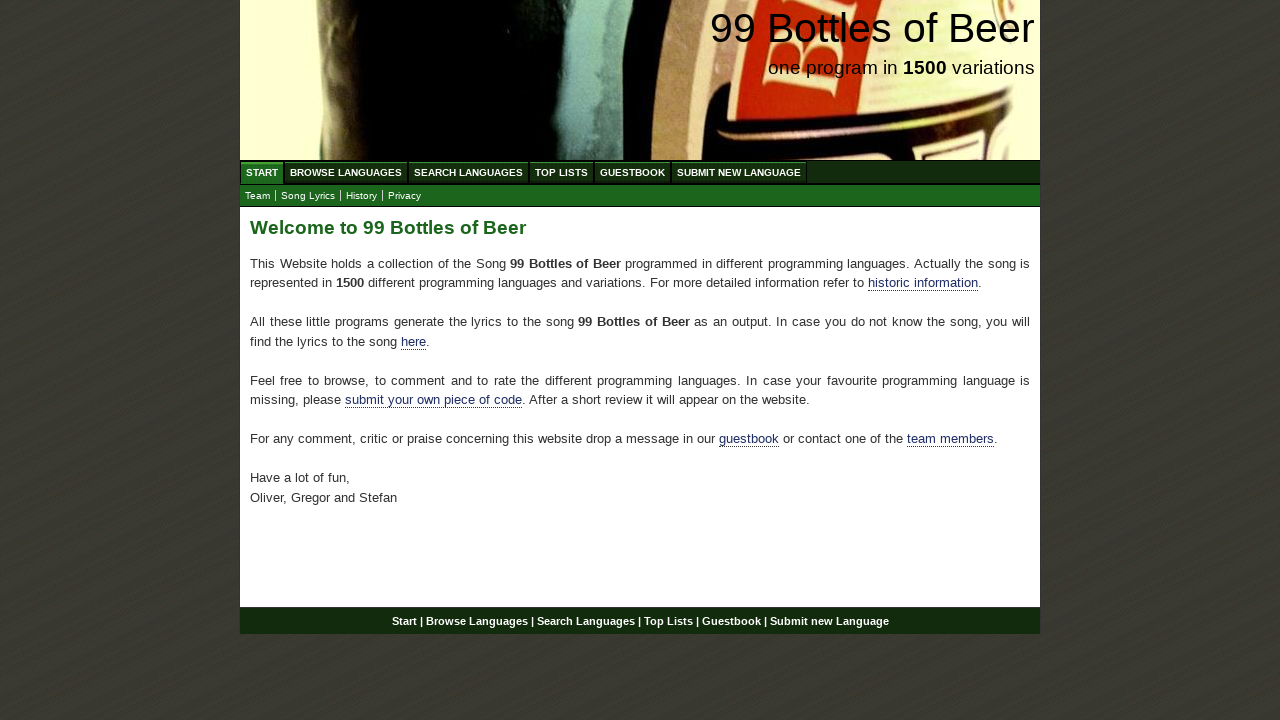

Clicked on Top List menu at (562, 172) on text=Top List
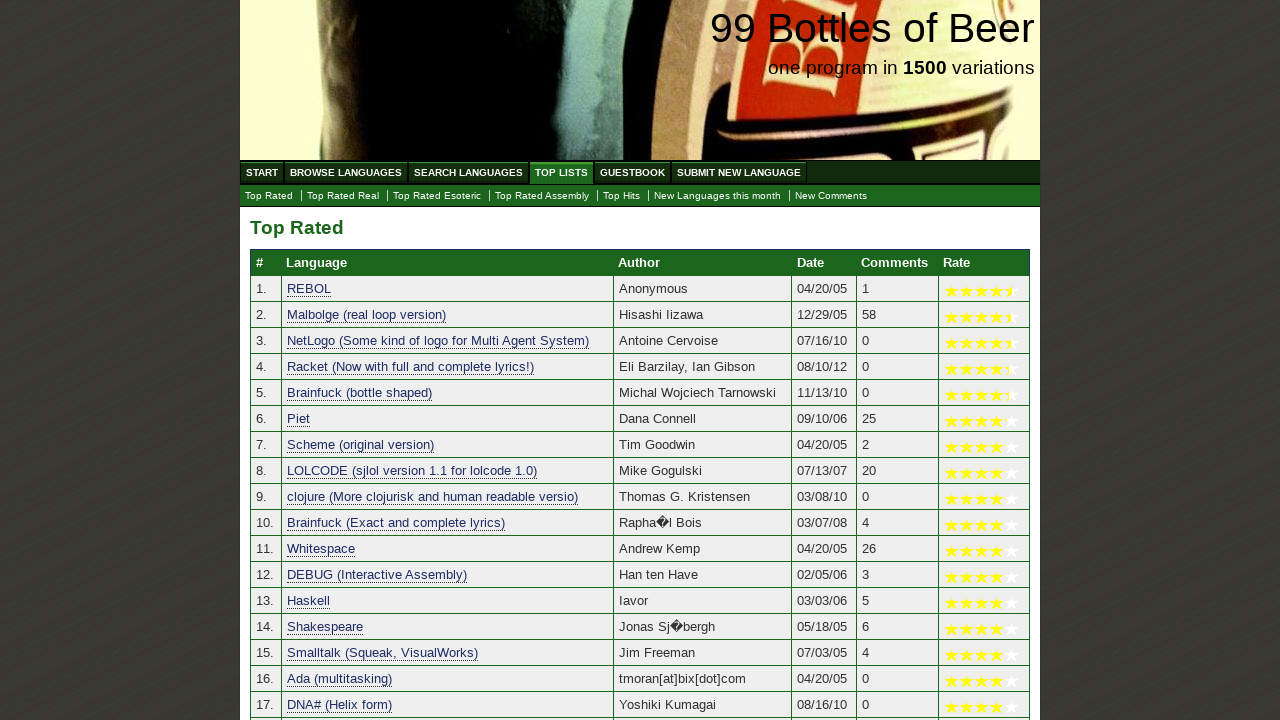

Table loaded on Top List page
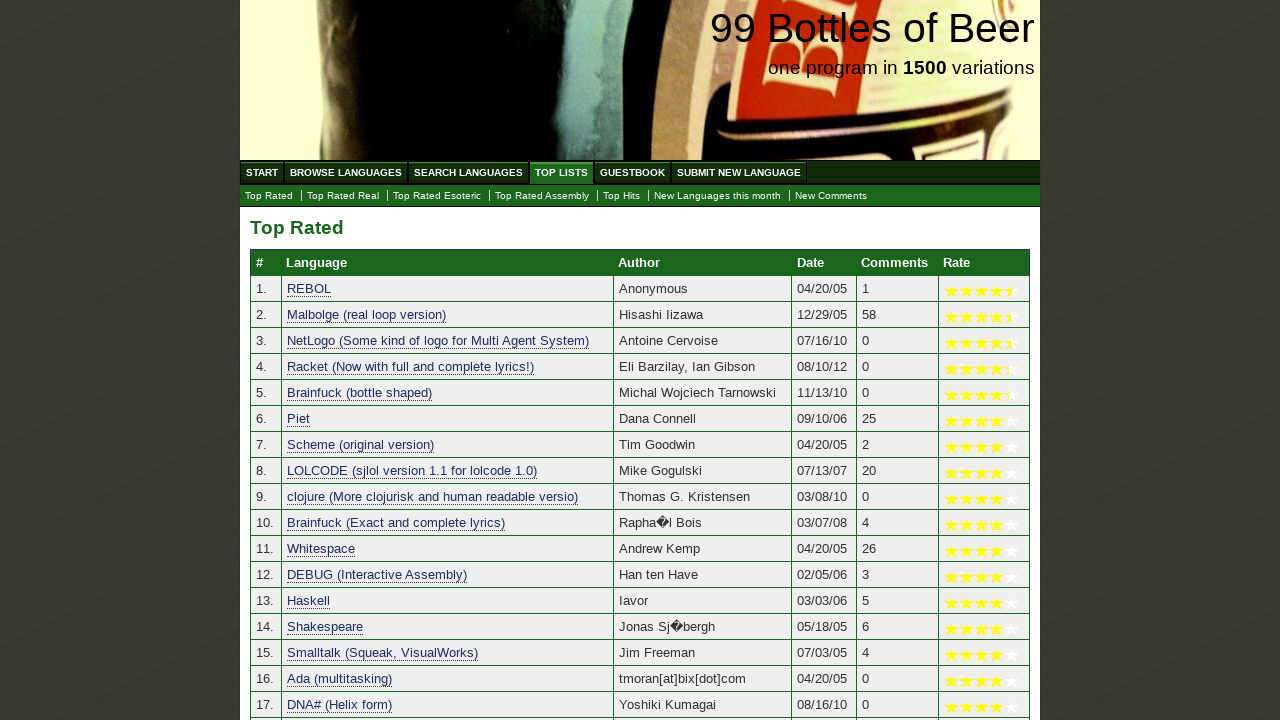

Counted 25 language links in the table
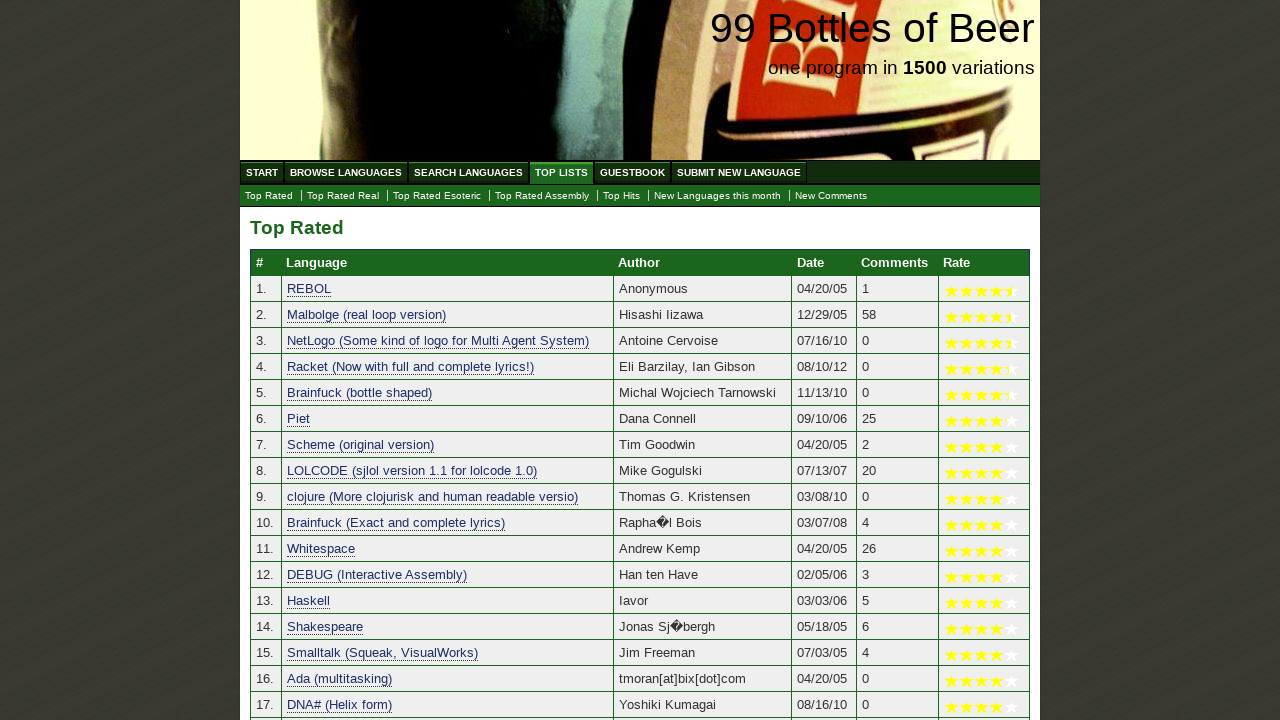

Verified that there are exactly 25 languages in the Top List table
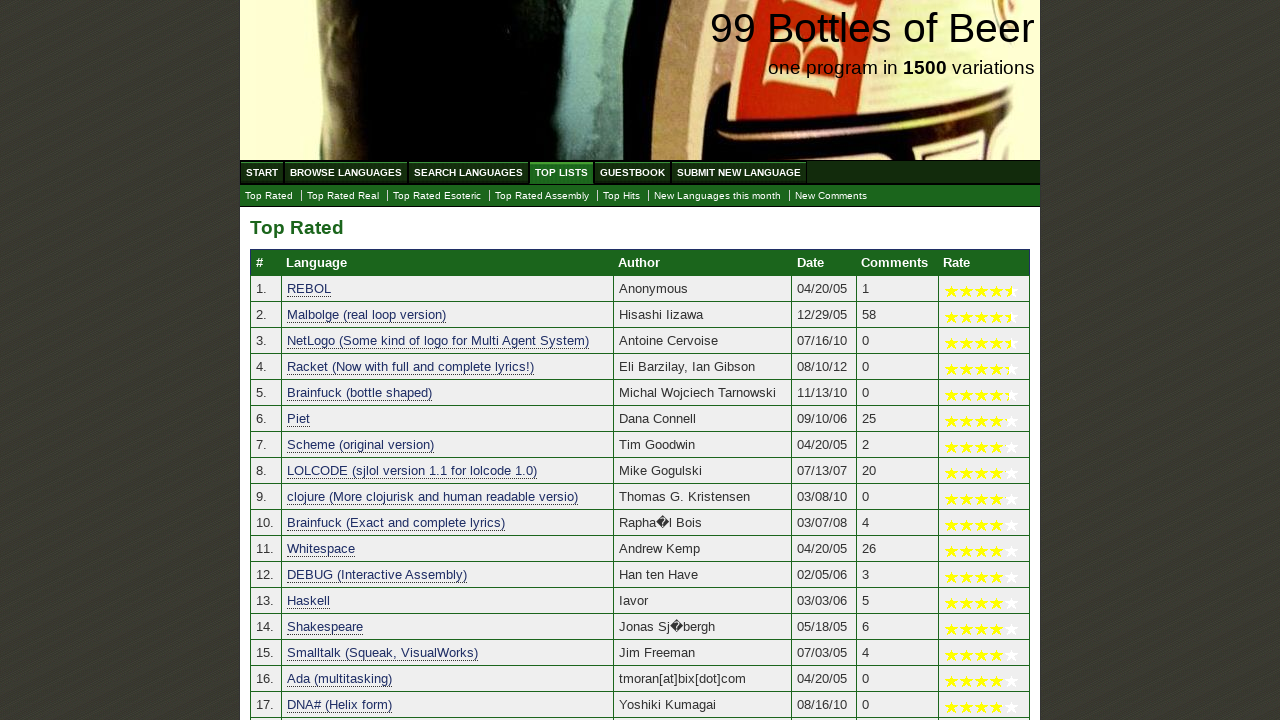

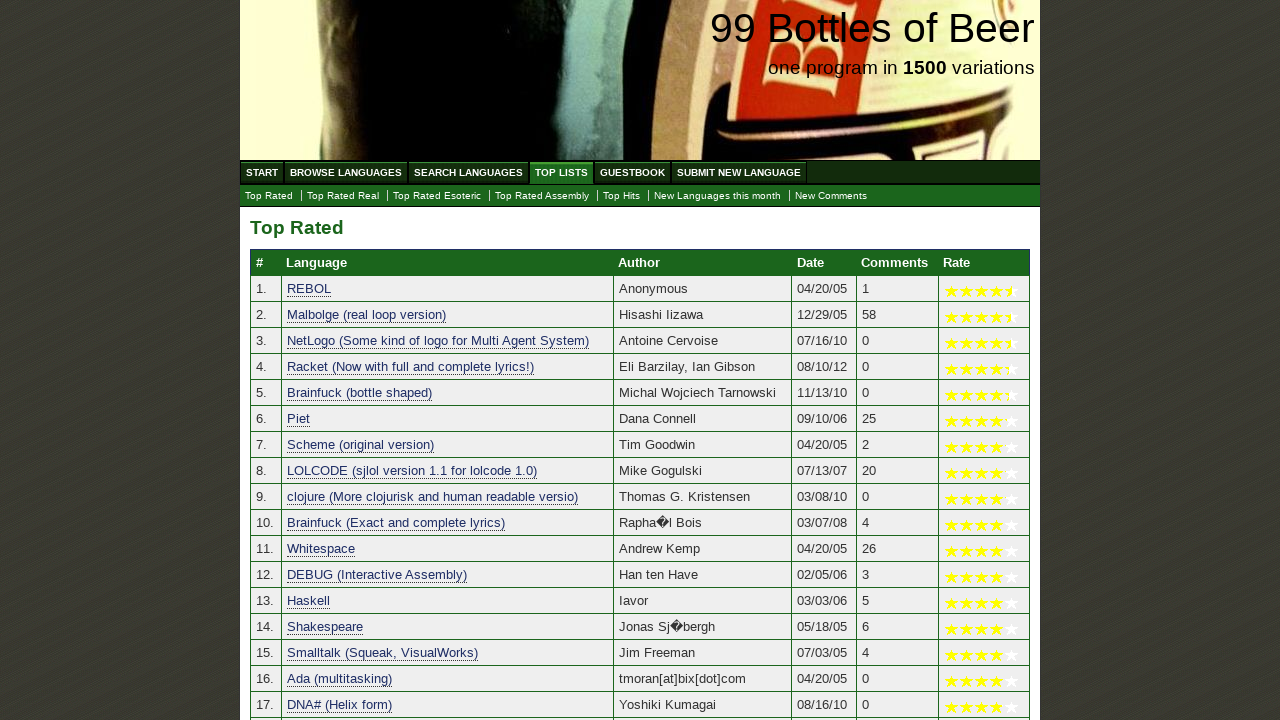